Tests GitHub's advanced search form by filling in a search term, repository owner, date filter, and programming language, then submitting the form and waiting for search results to load.

Starting URL: https://github.com/search/advanced

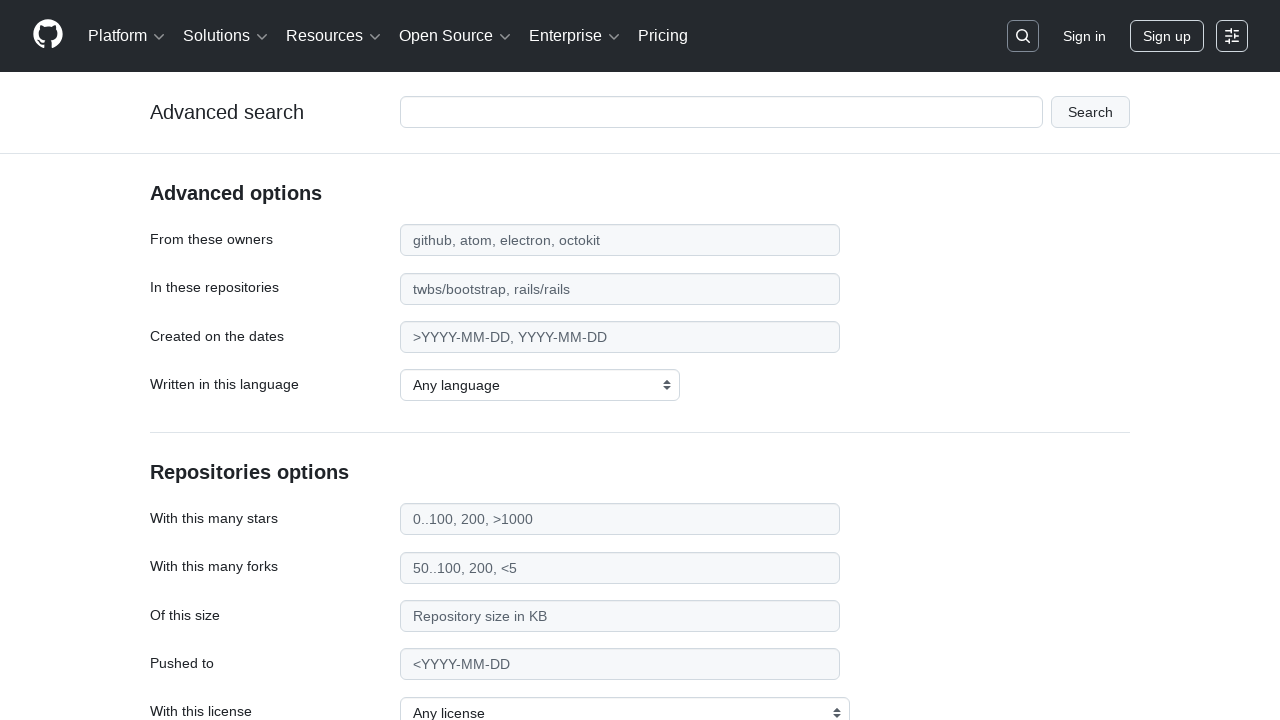

Filled search term field with 'playwright-testing' on #adv_code_search input.js-advanced-search-input
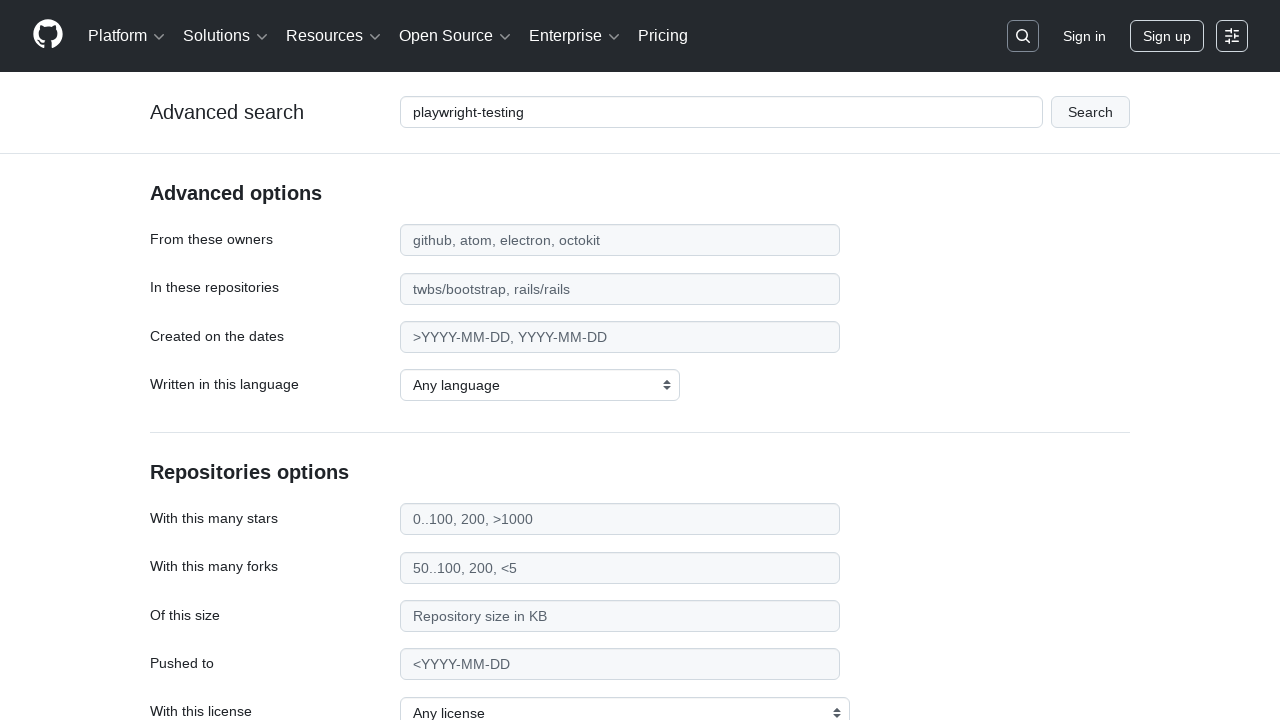

Filled repository owner field with 'microsoft' on #search_from
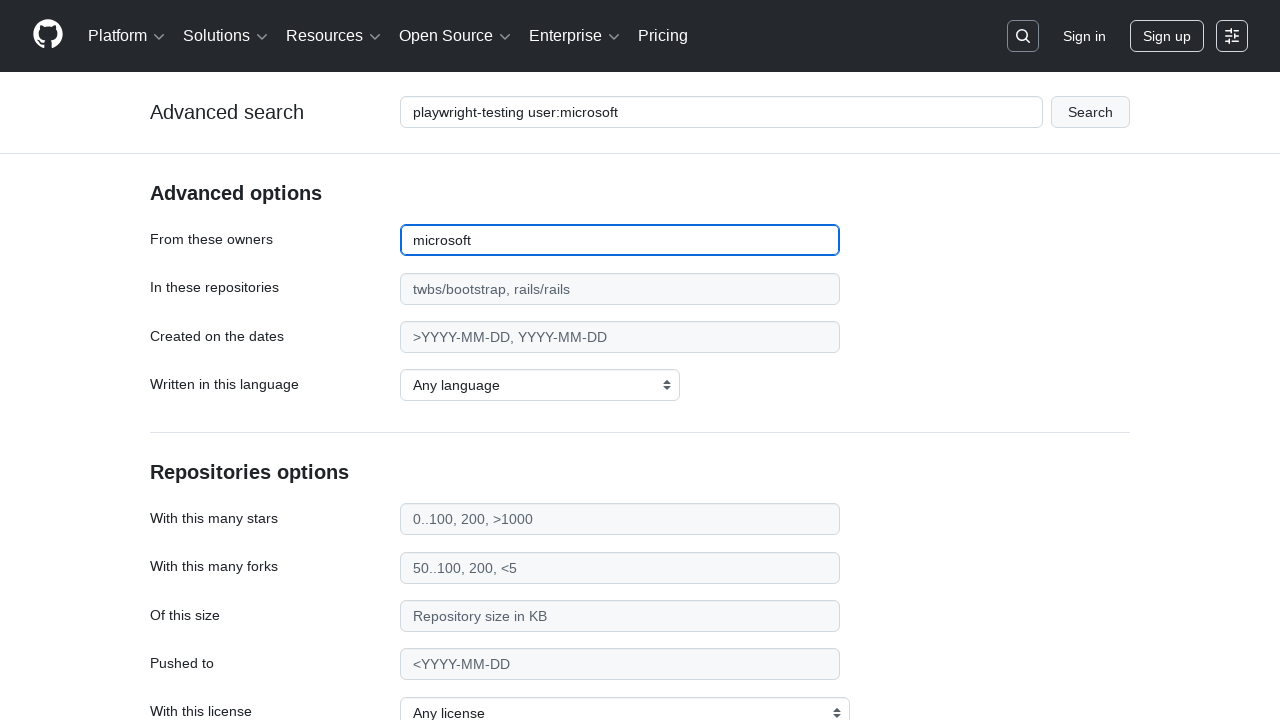

Filled date filter field with '>2020' on #search_date
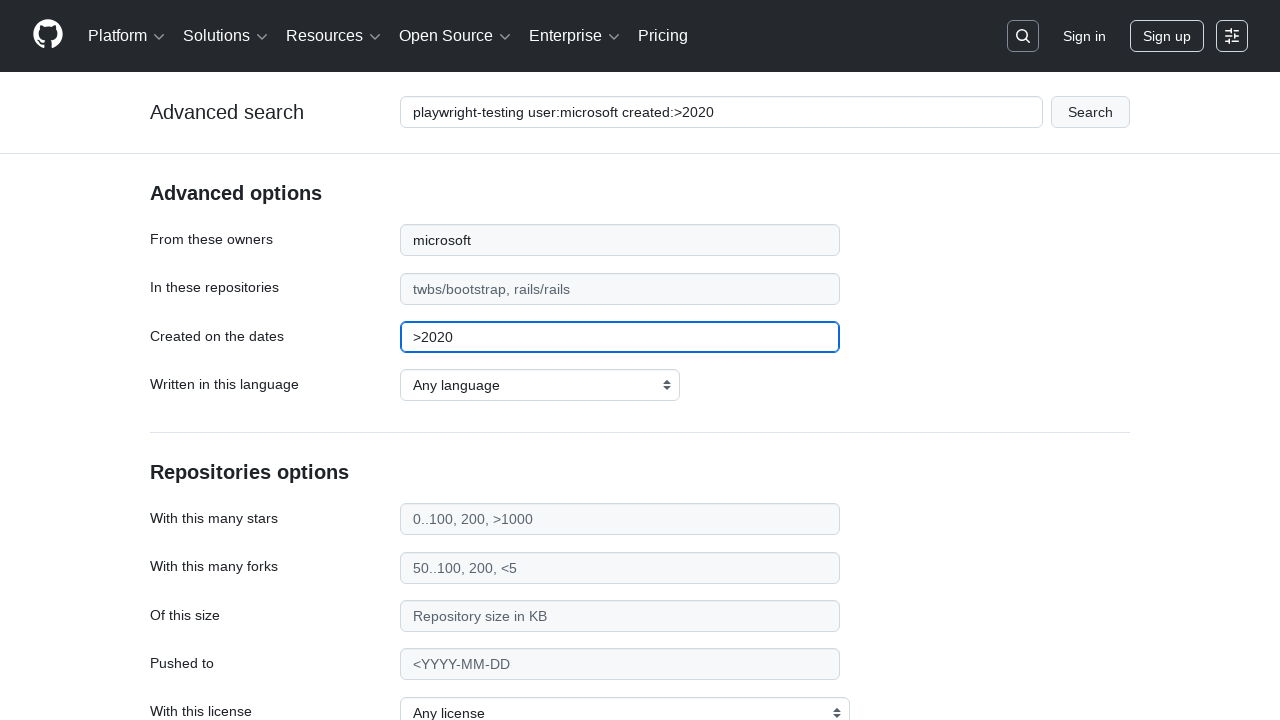

Selected 'TypeScript' from programming language dropdown on select#search_language
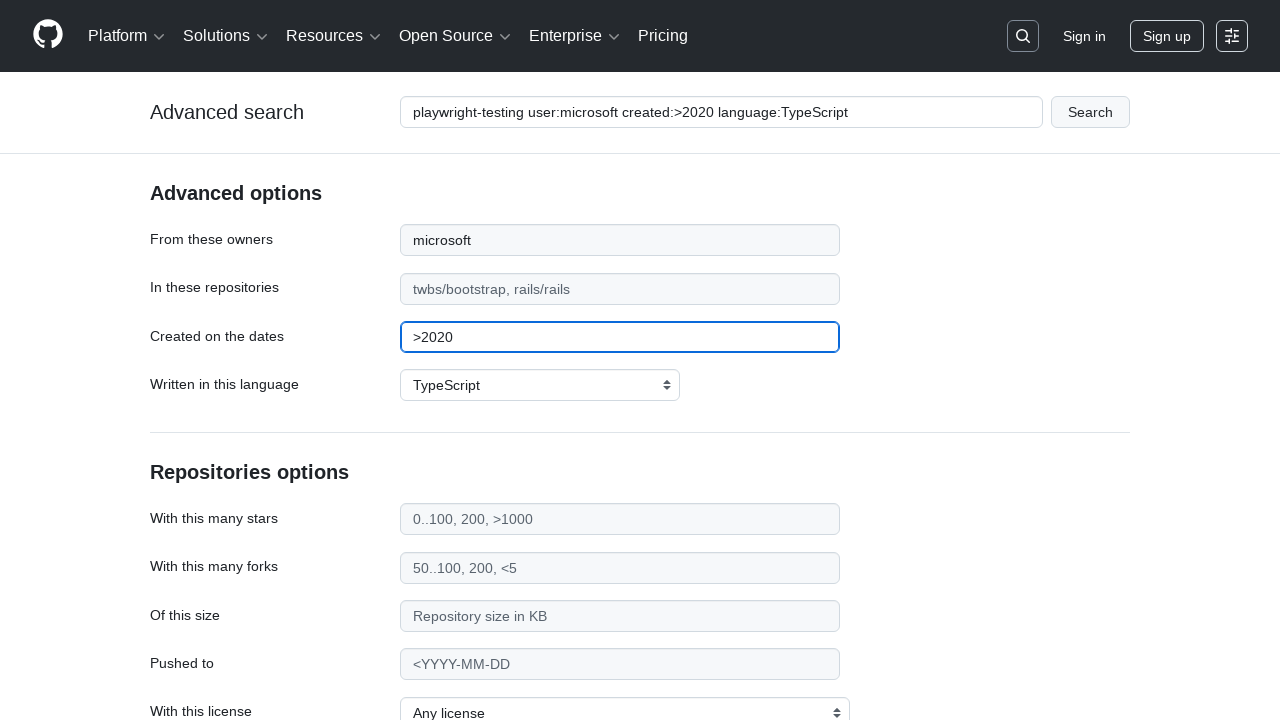

Submitted GitHub advanced search form at (1090, 112) on #adv_code_search button[type="submit"]
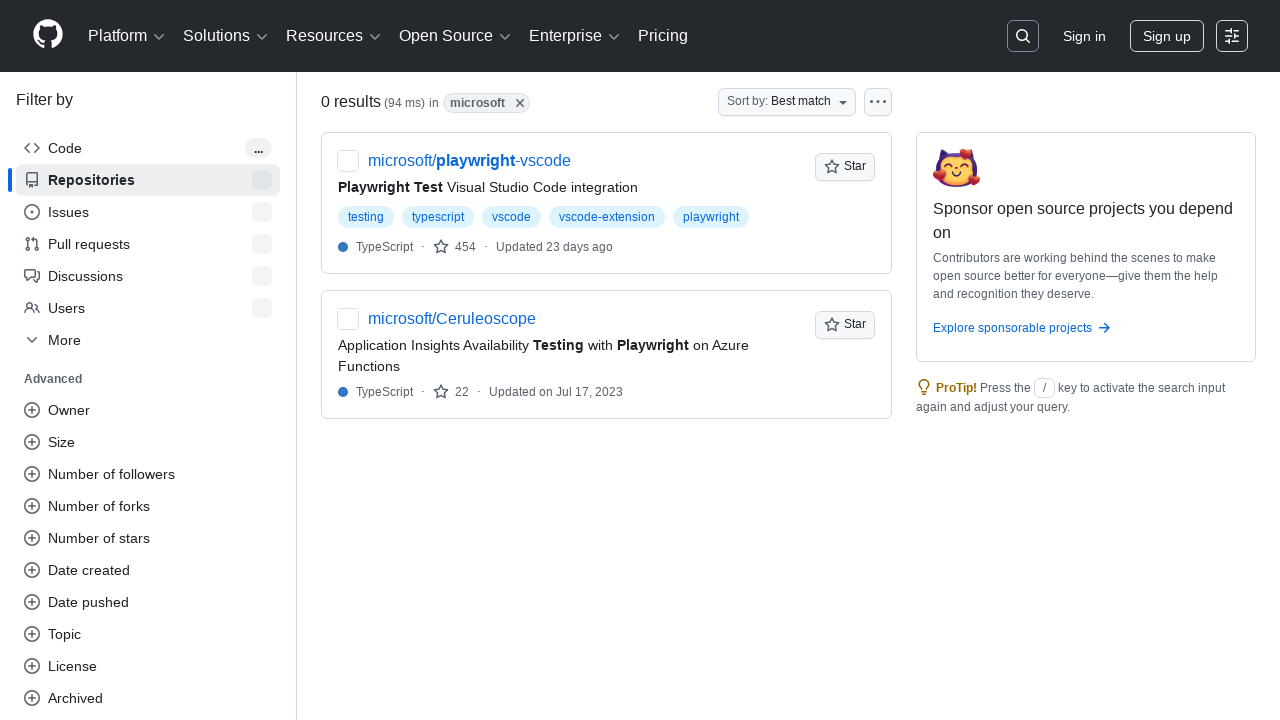

Search results page loaded successfully
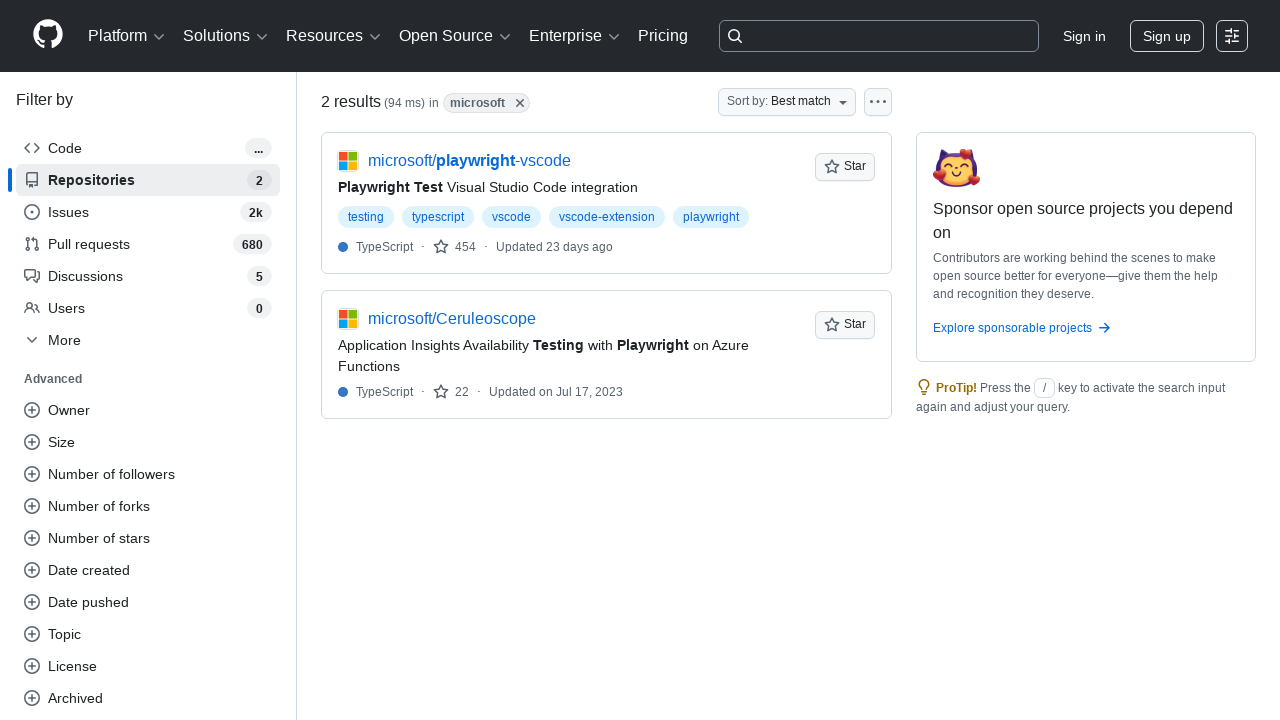

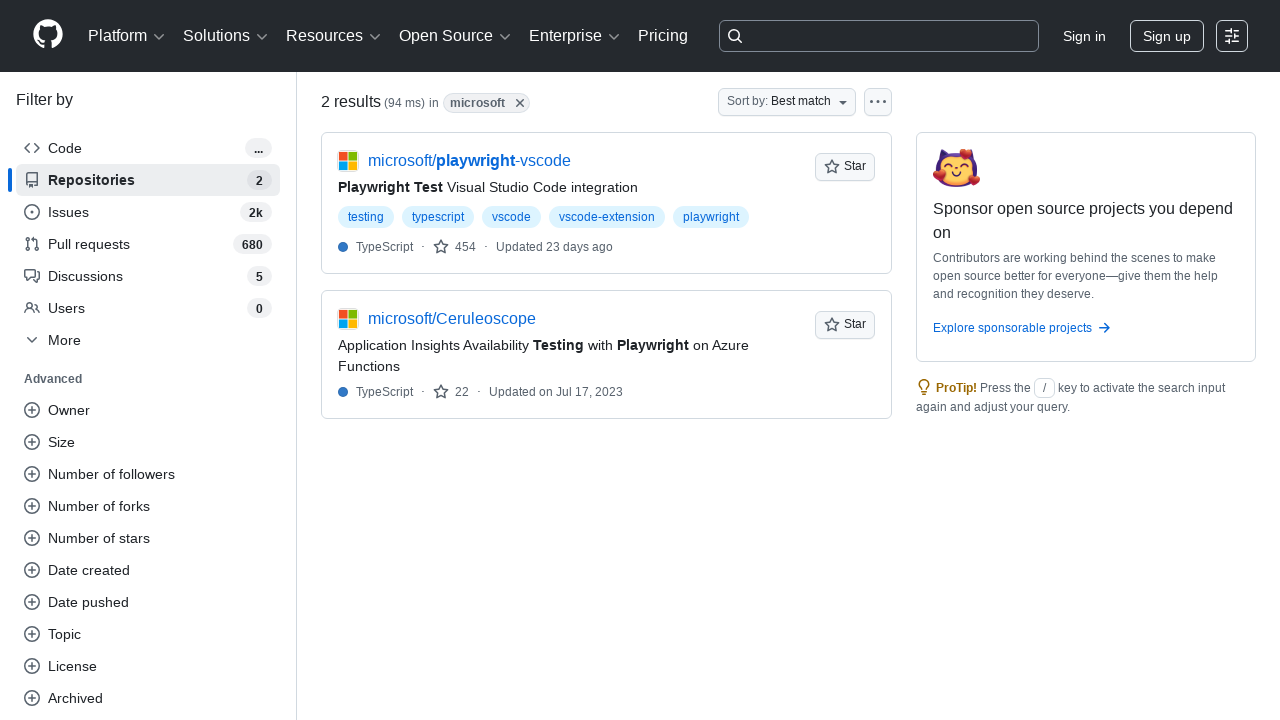